Clicks Remove button and verifies button text changes to "Add" and message shows "It's gone!".

Starting URL: https://the-internet.herokuapp.com/dynamic_controls

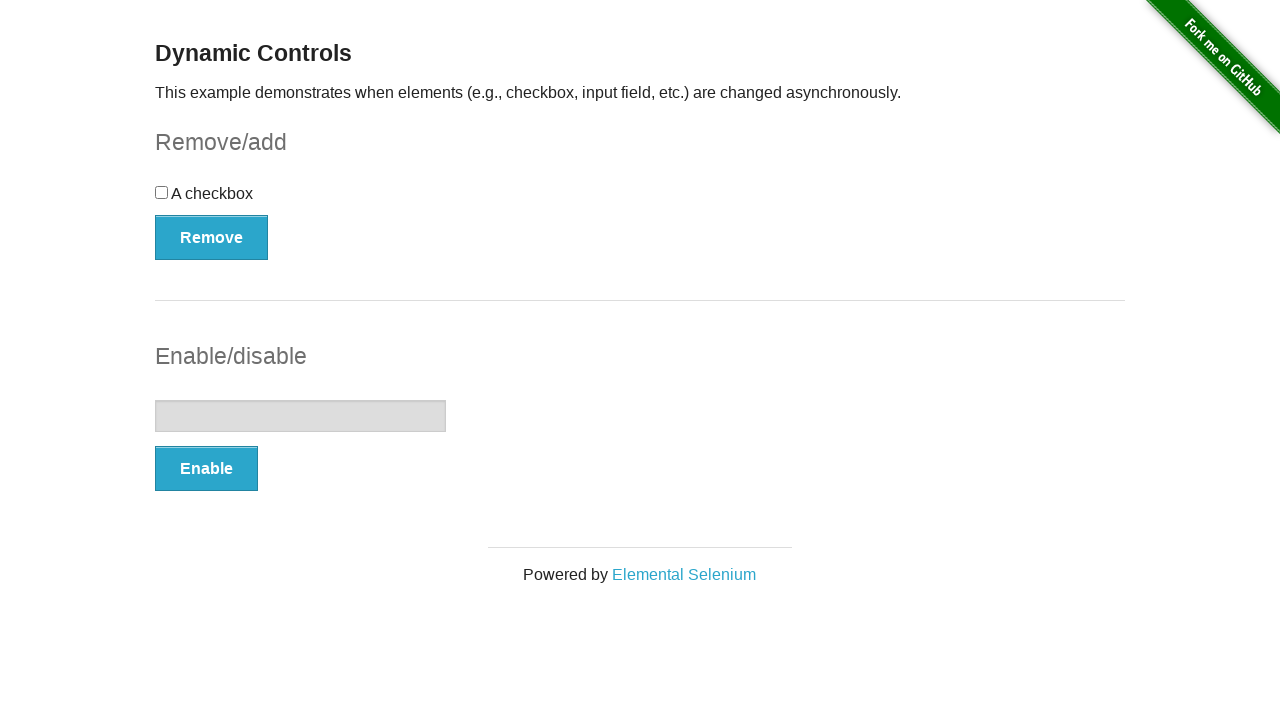

Clicked Remove button in checkbox example section at (212, 237) on #checkbox-example button
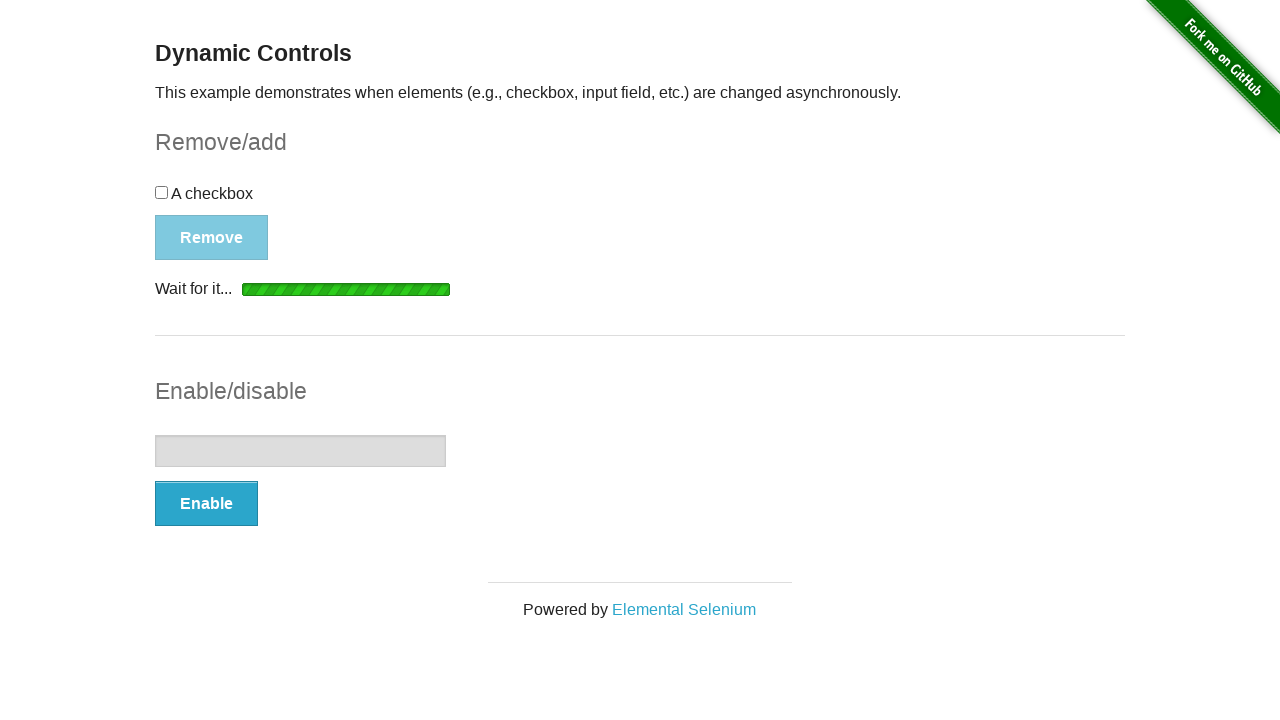

Waited for loading spinner to disappear
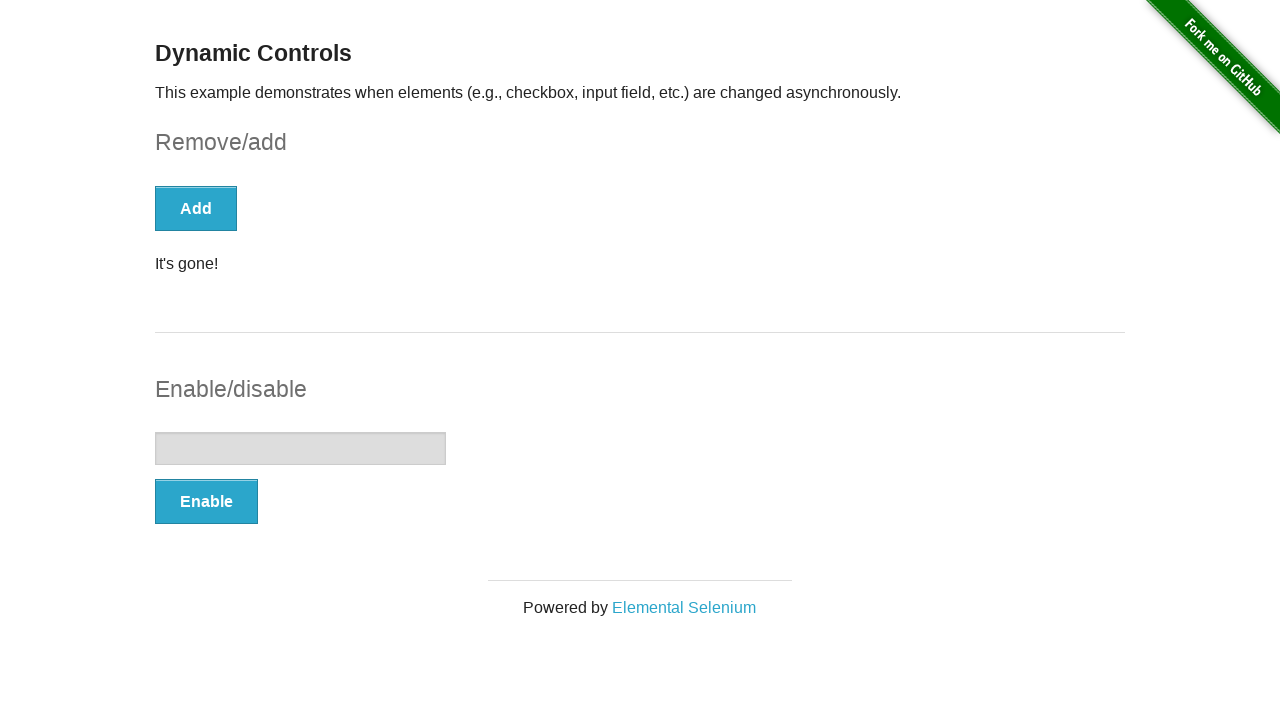

Retrieved message text content
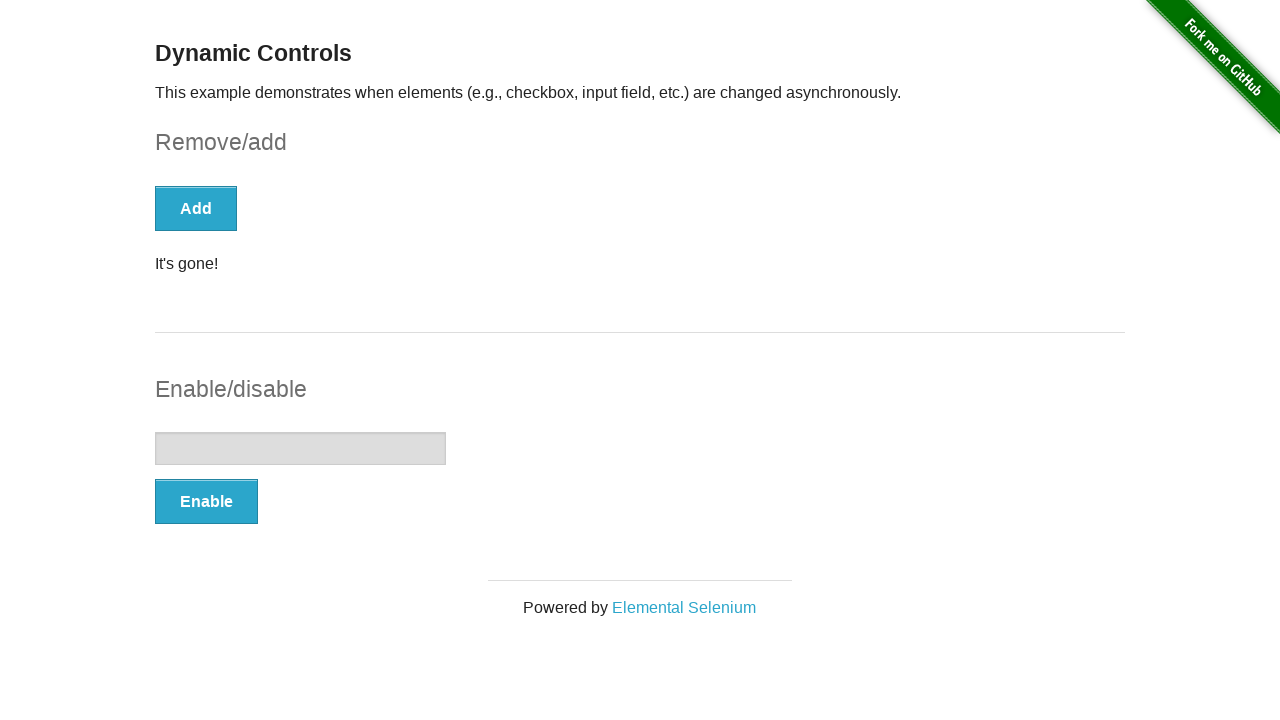

Verified message displays 'It's gone!'
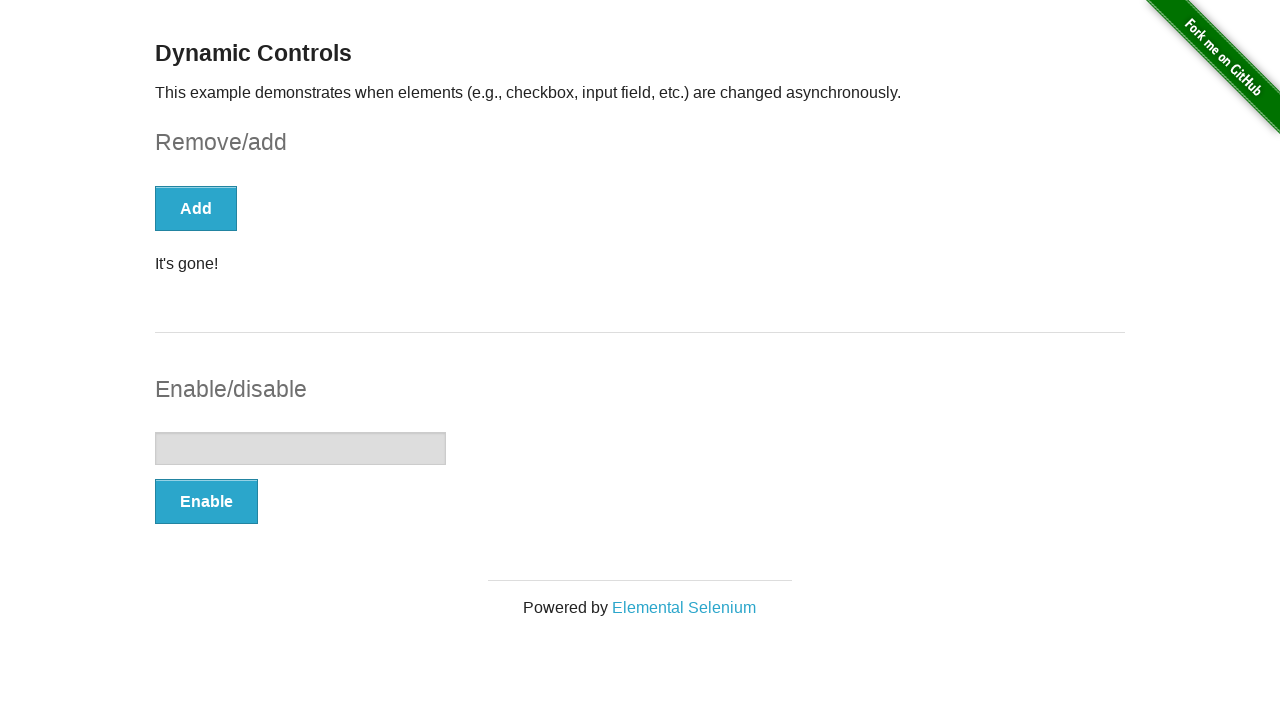

Retrieved button text content
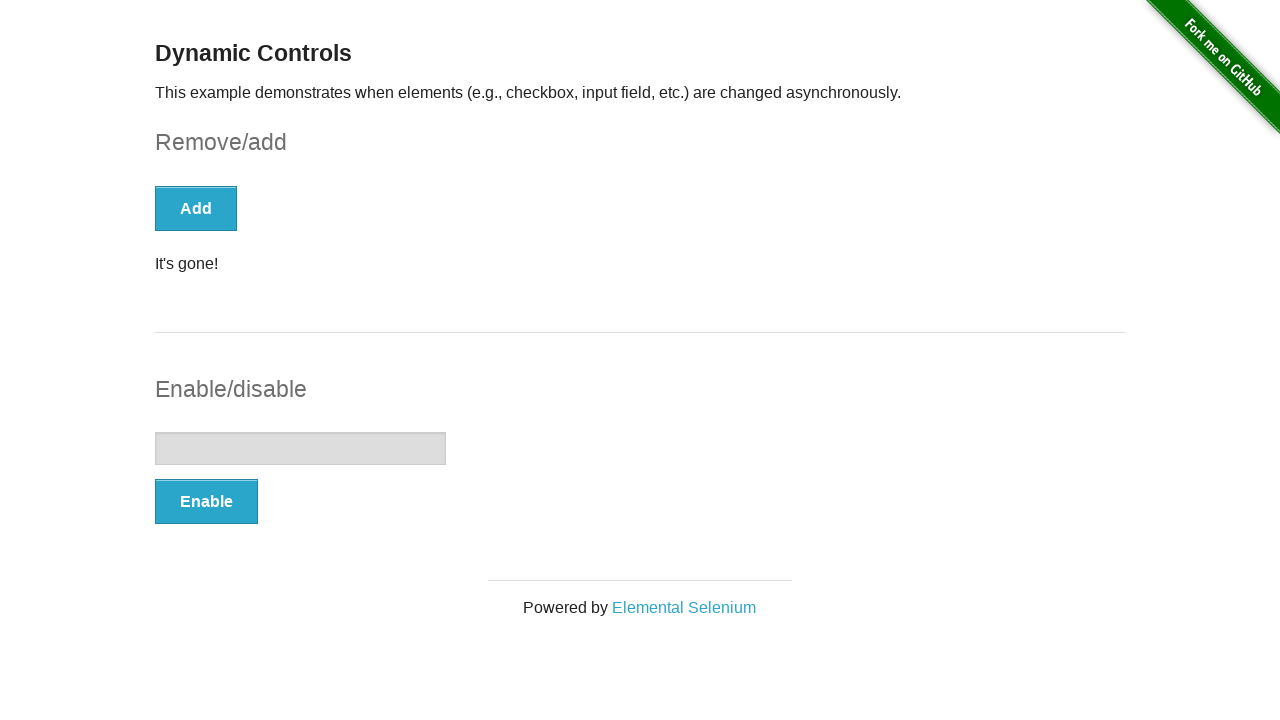

Verified button text changed to 'Add'
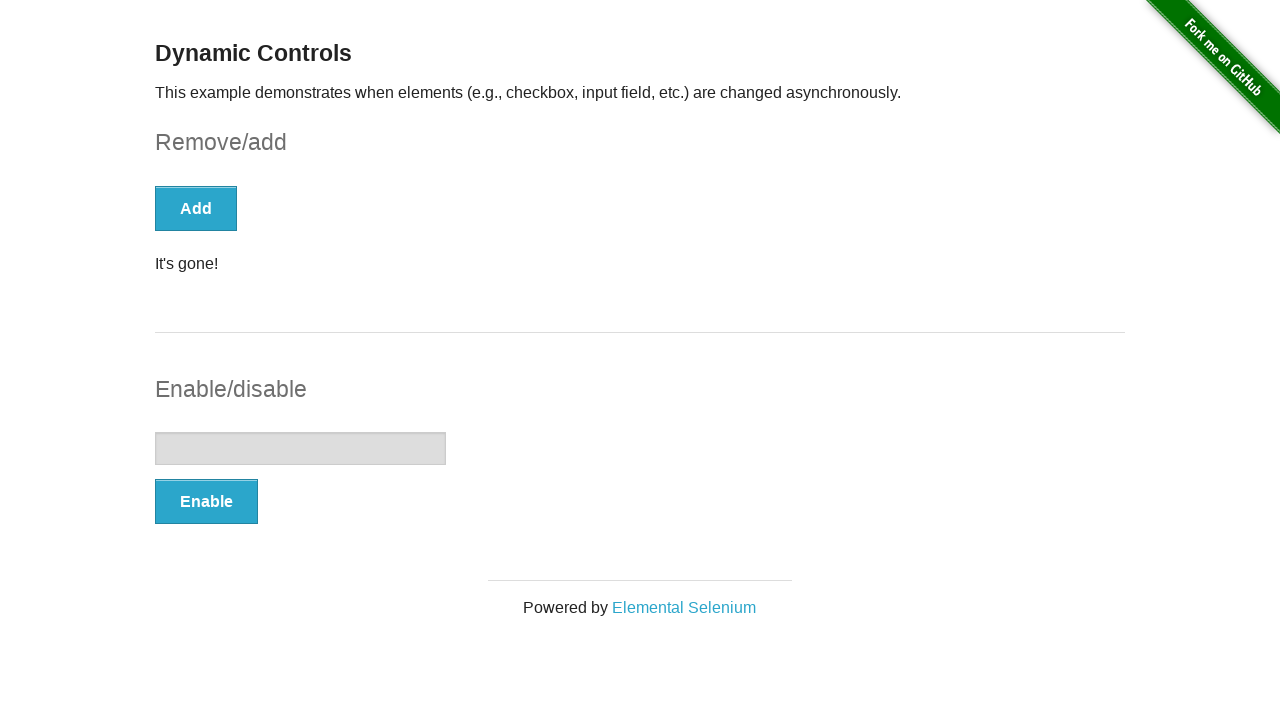

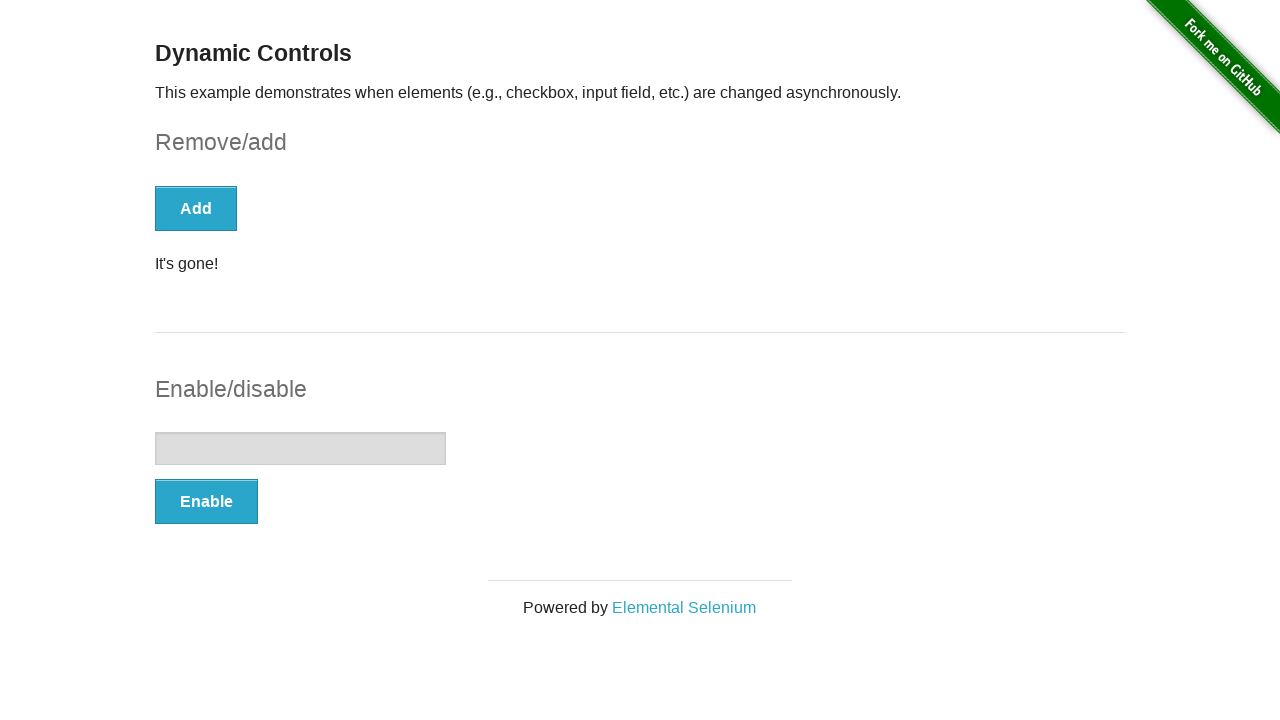